Tests iframe interaction by navigating to the Frames page, switching to two different iframes, and verifying the text content within each frame.

Starting URL: https://demoqa.com/

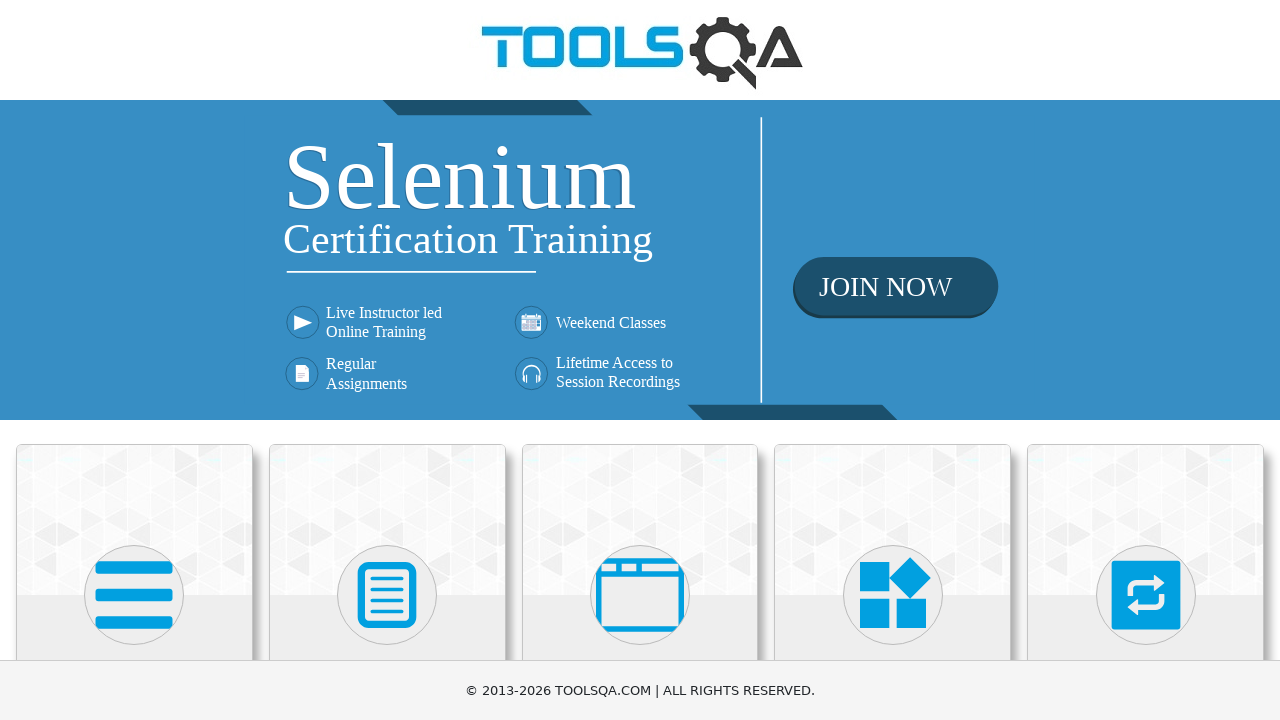

Scrolled 'Alerts, Frame & Windows' menu into view
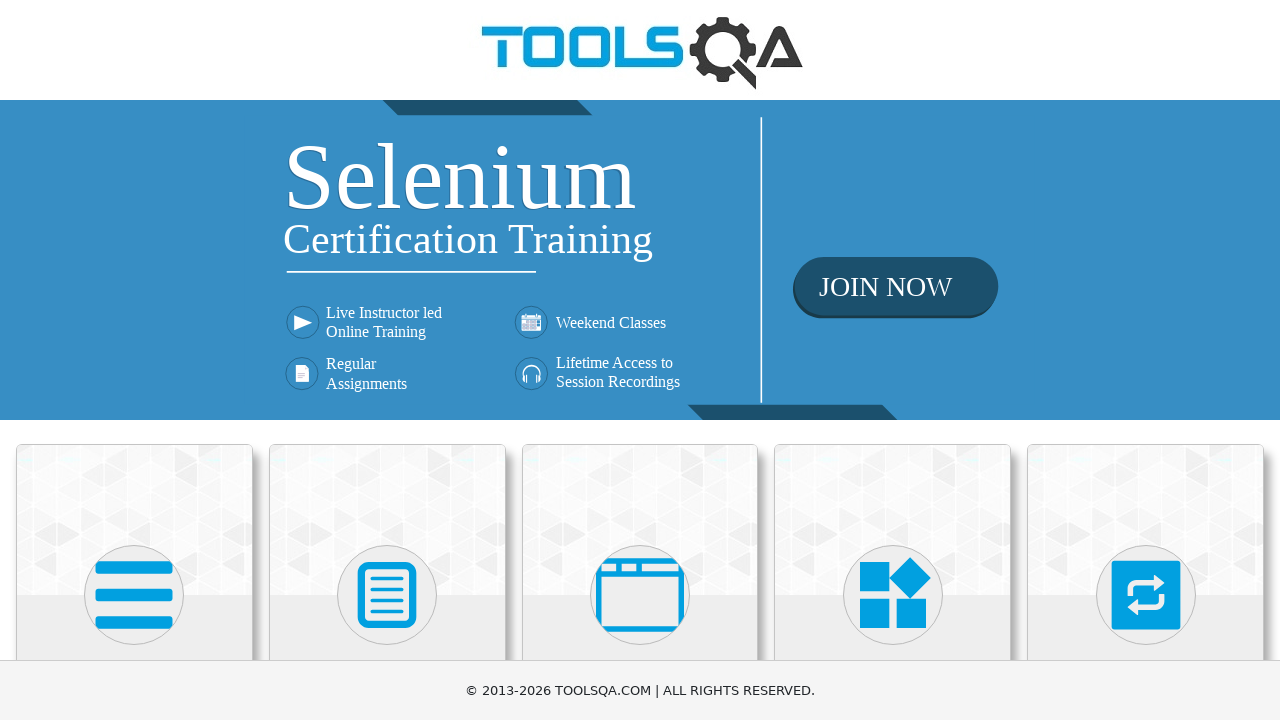

Clicked 'Alerts, Frame & Windows' menu at (640, 360) on xpath=//h5[text()='Alerts, Frame & Windows']
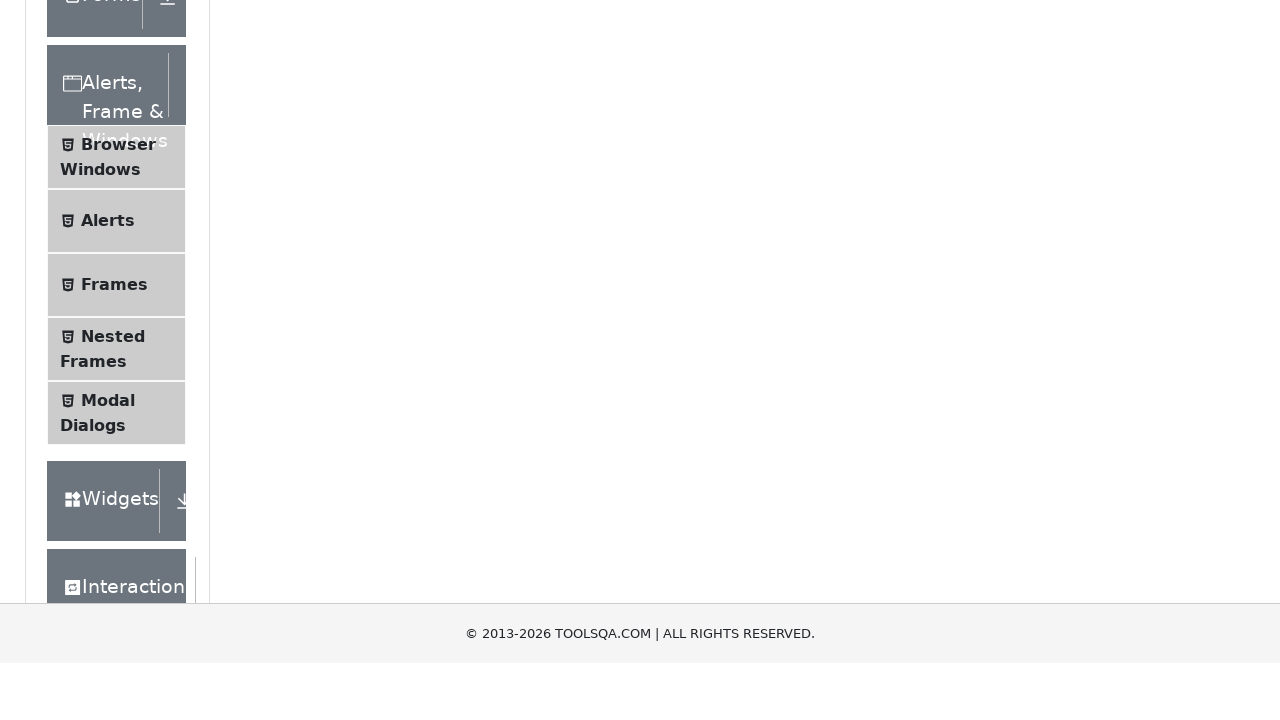

Clicked 'Frames' submenu at (114, 565) on xpath=//span[text()='Frames']
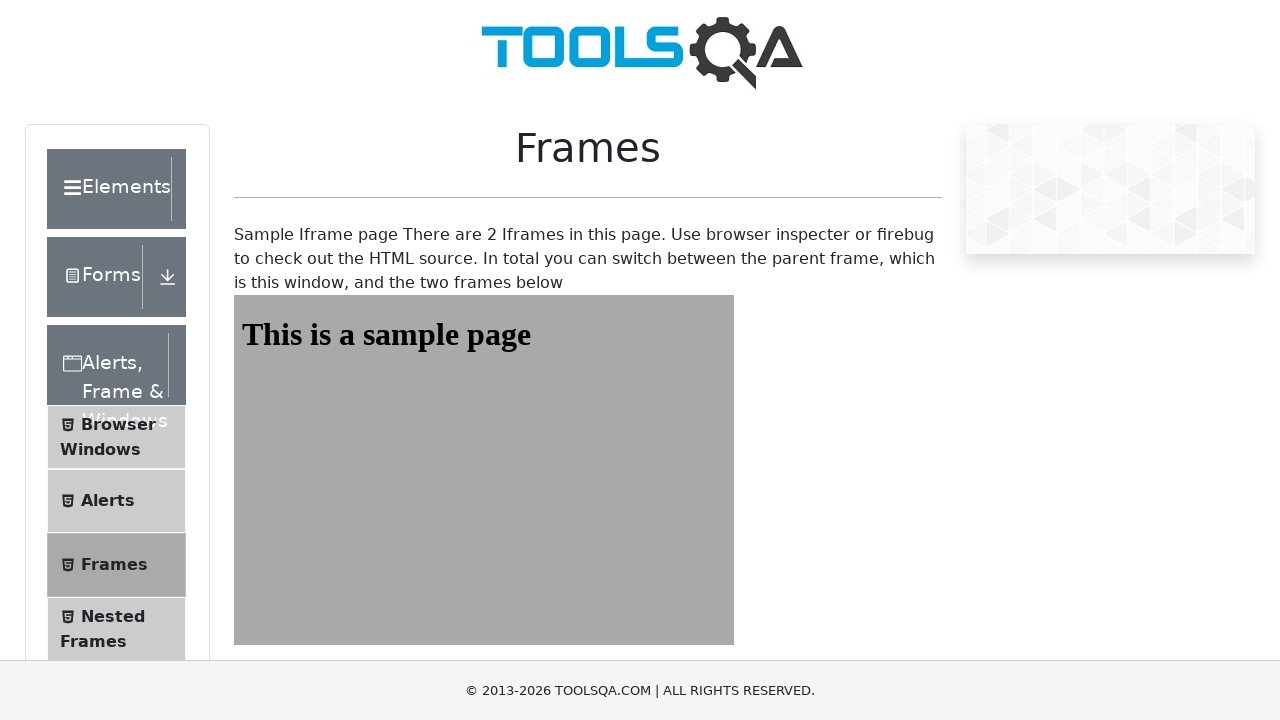

Frames page loaded successfully
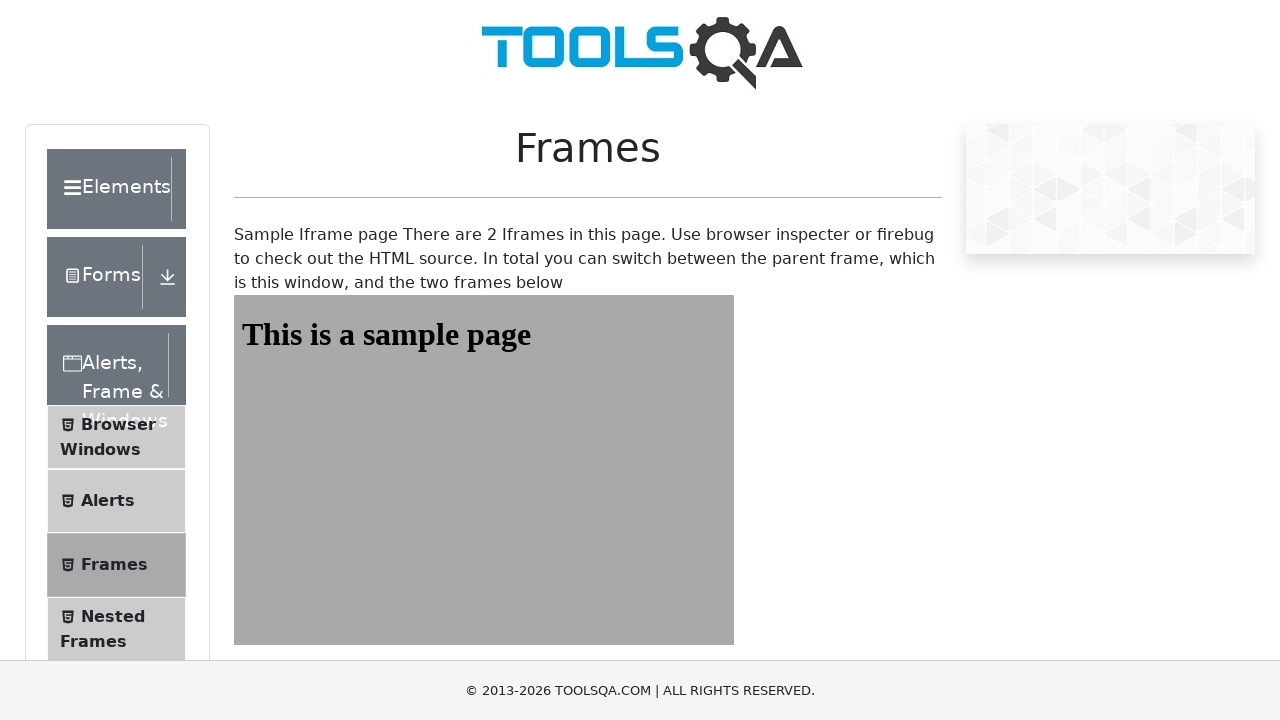

Frame One loaded and heading element found
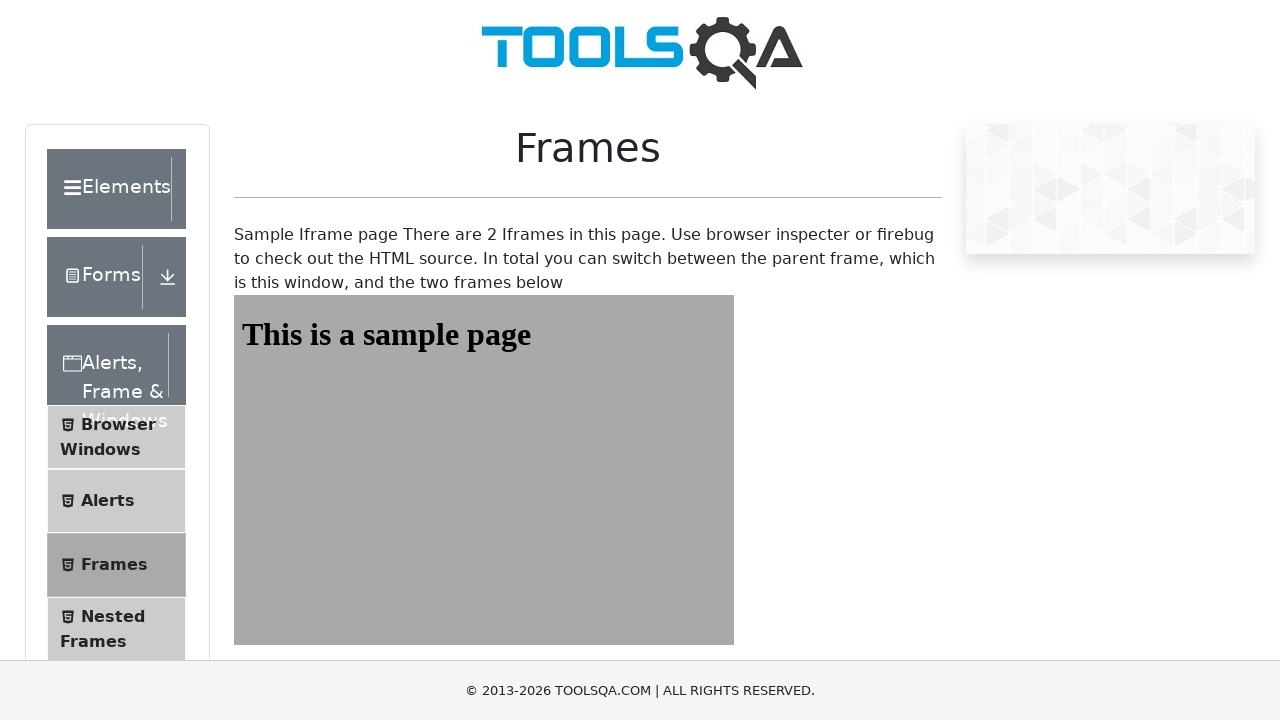

Verified Frame One contains correct text: 'This is a sample page'
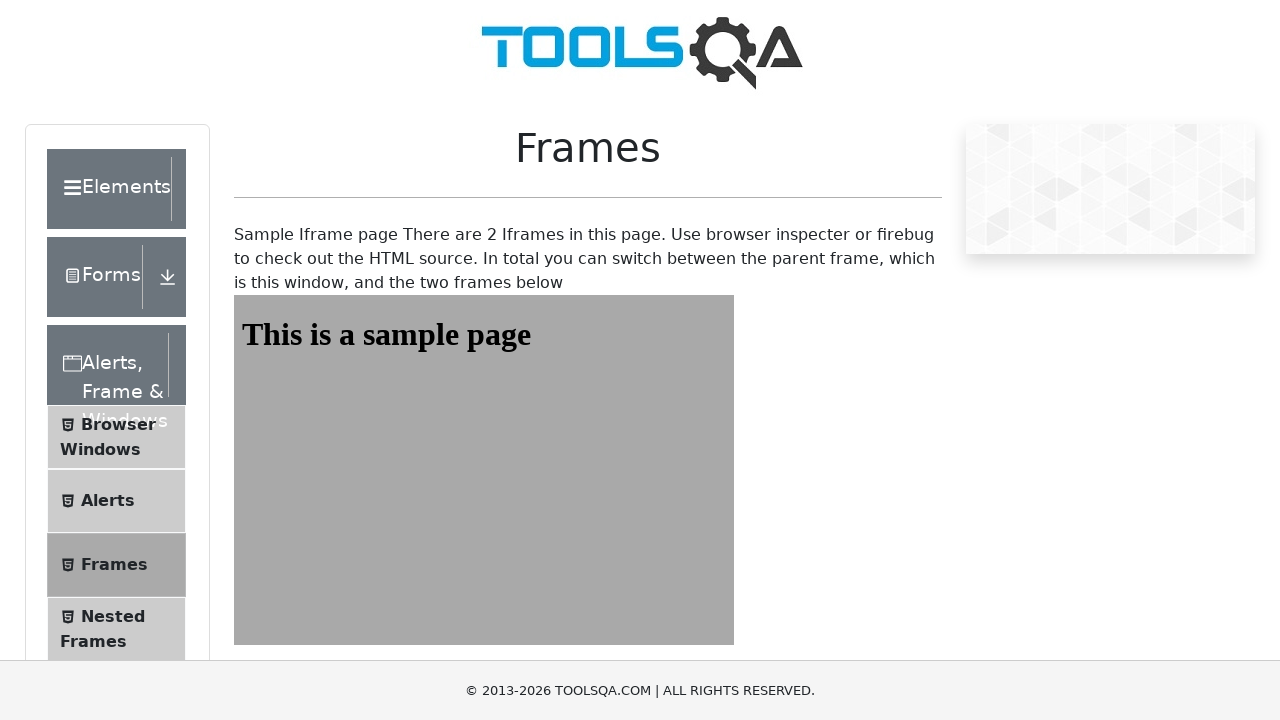

Frame Two loaded and heading element found
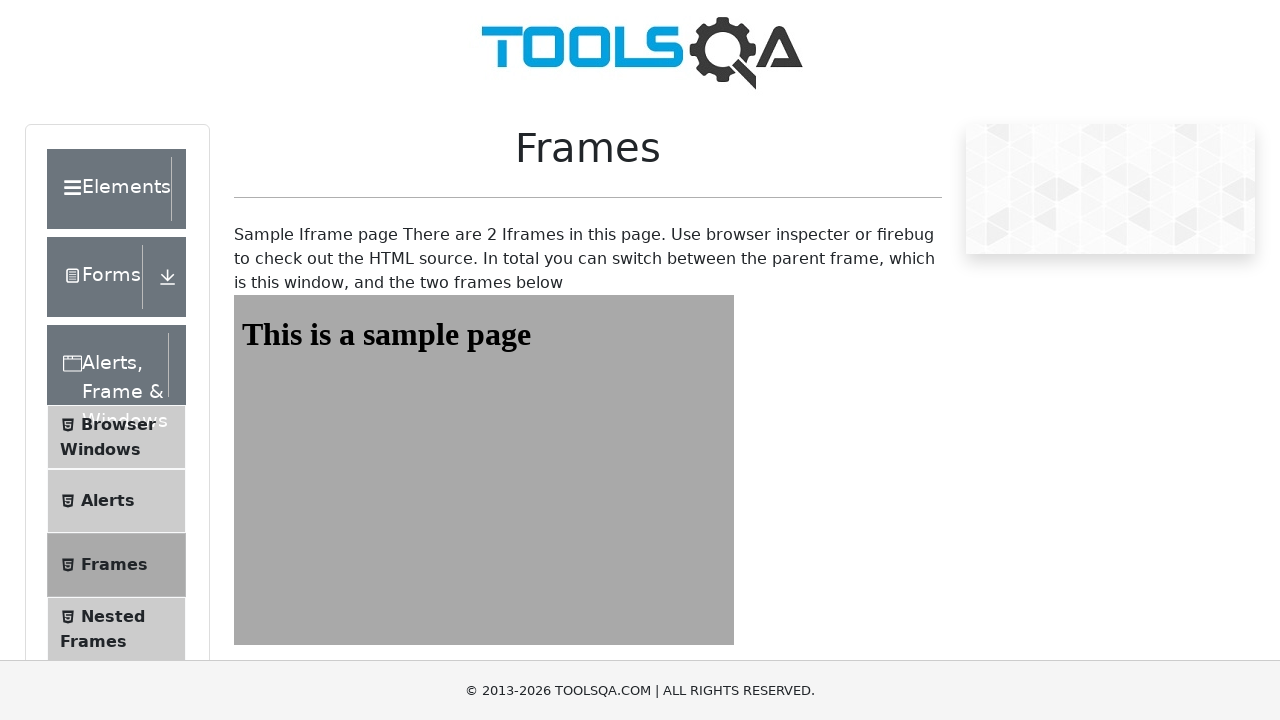

Verified Frame Two contains correct text: 'This is a sample page'
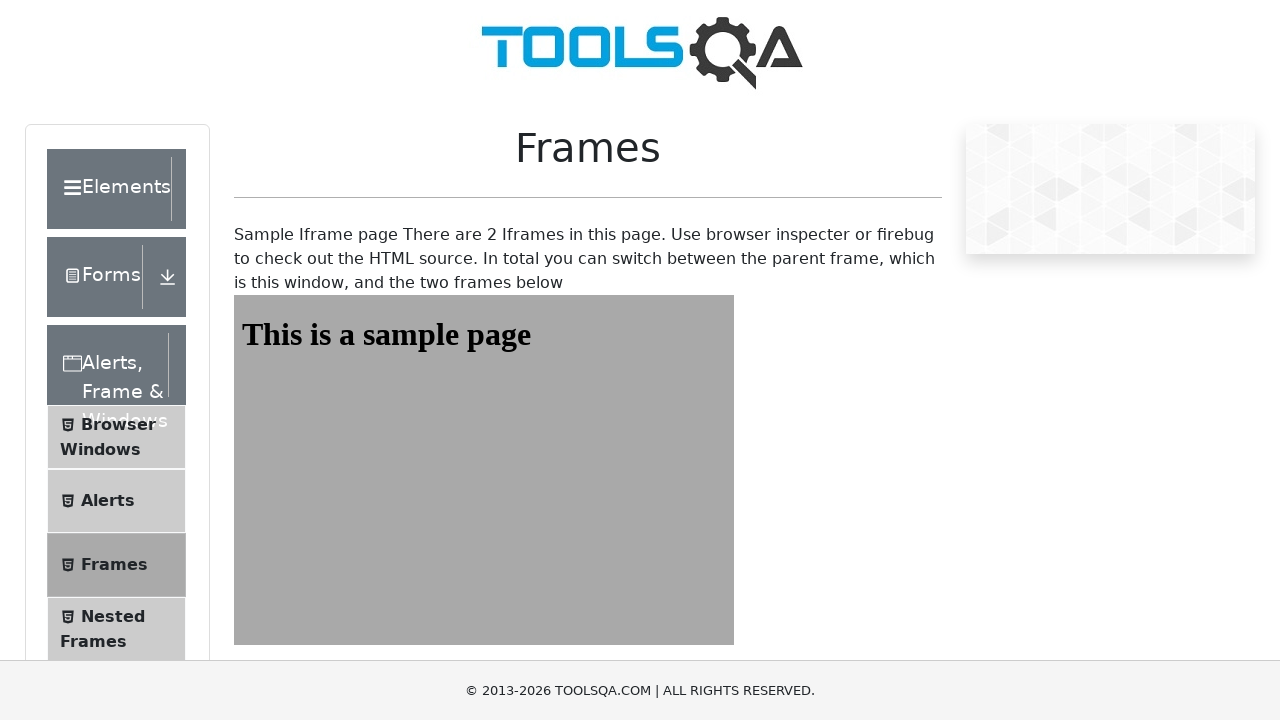

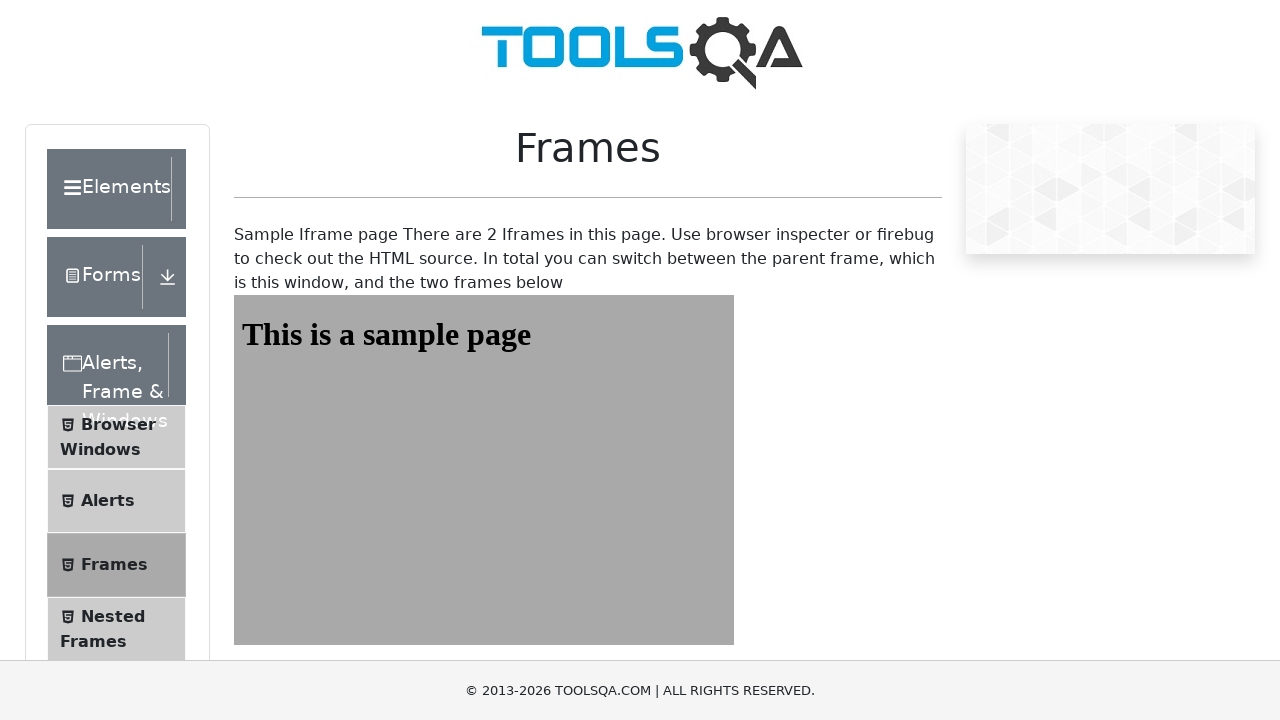